Tests drag and drop functionality on jQuery UI's droppable demo page by switching to an iframe and dragging an element onto a drop target.

Starting URL: http://jqueryui.com/demos/droppable/

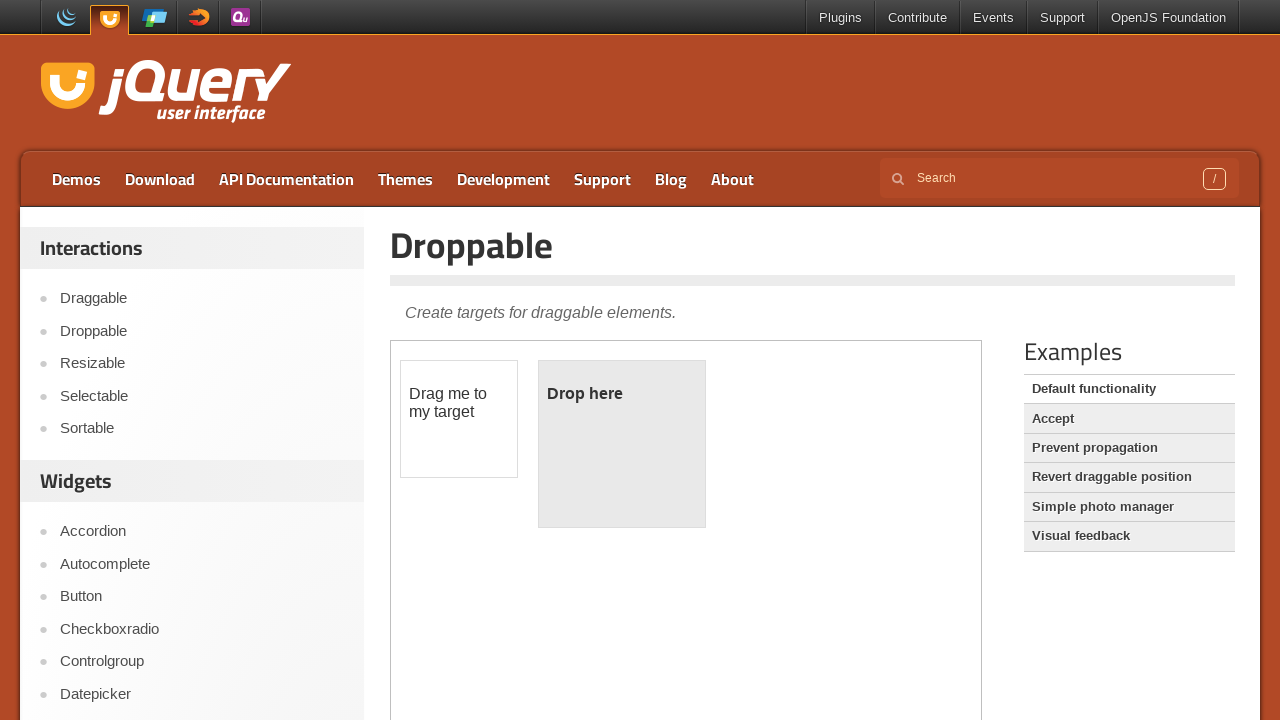

Located all iframe elements on page
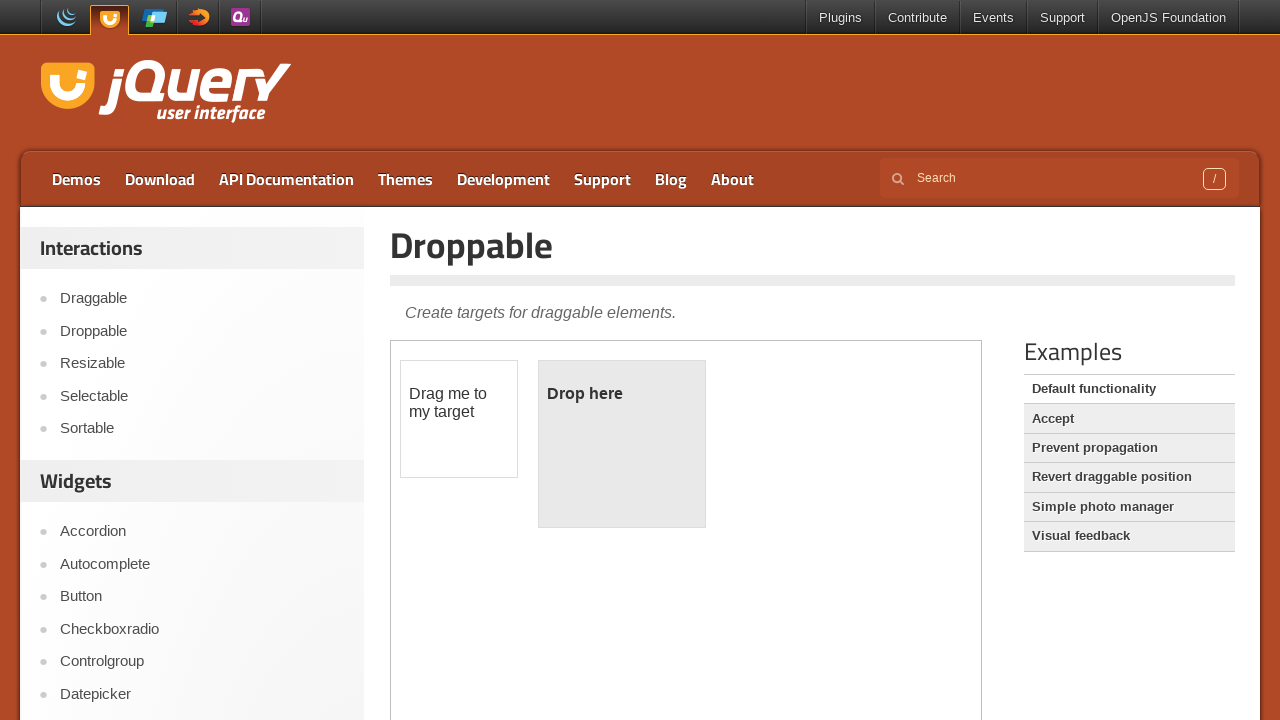

Selected the demo iframe
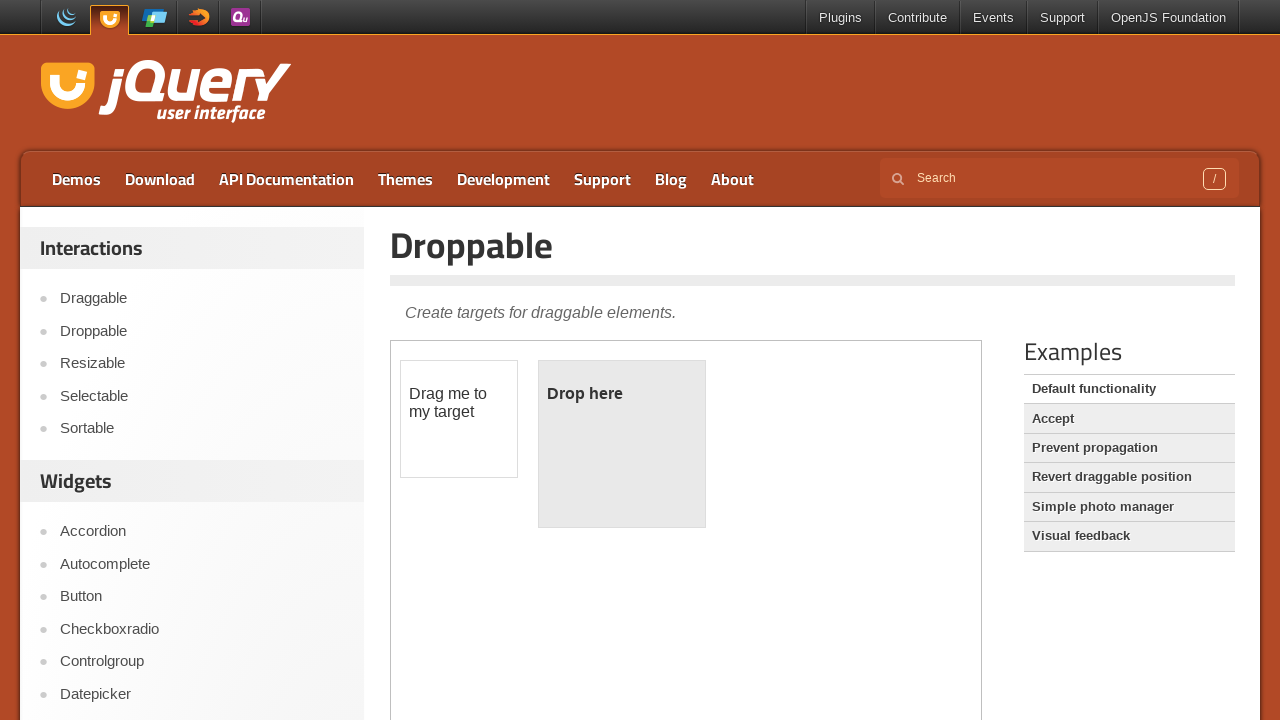

Draggable element became visible in iframe
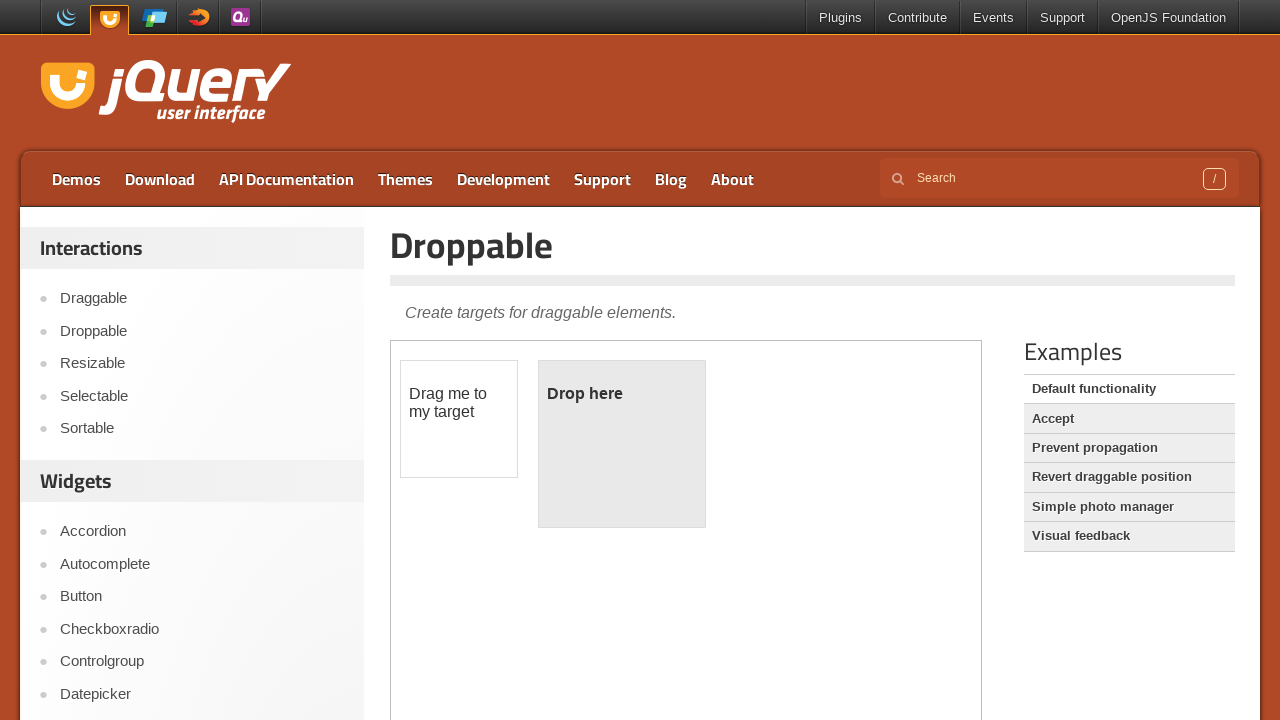

Droppable element became visible in iframe
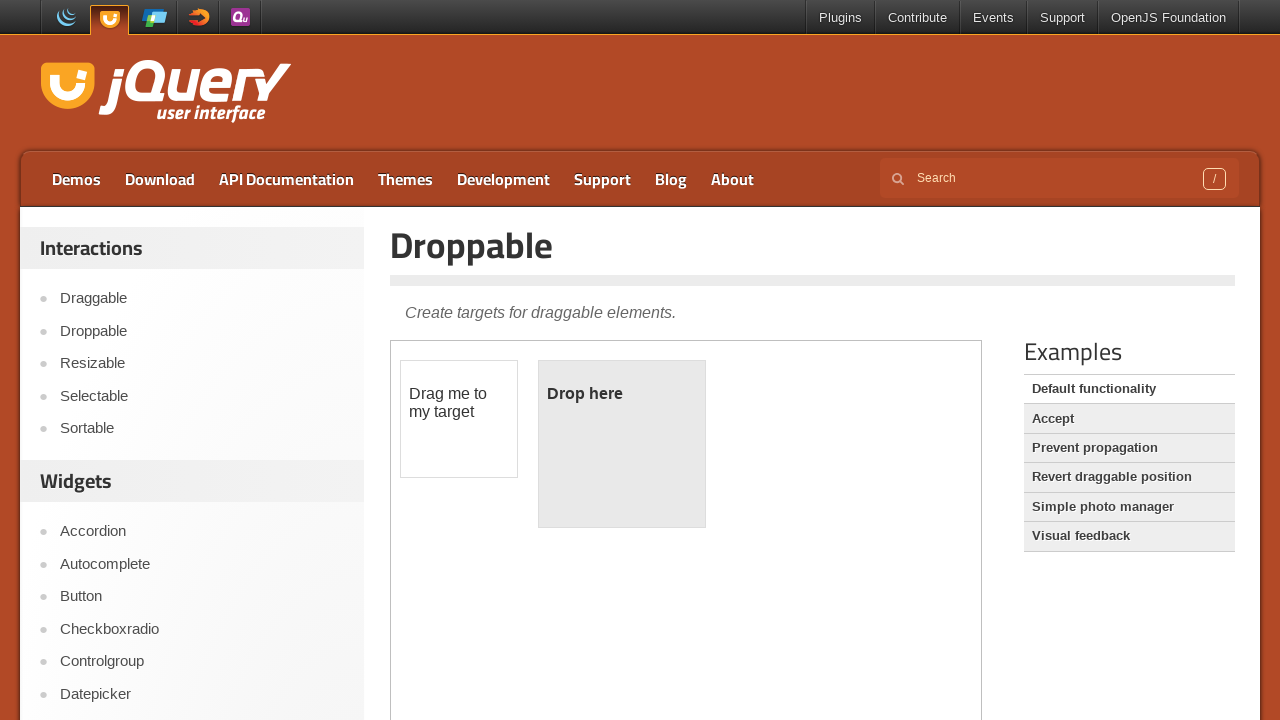

Located draggable element
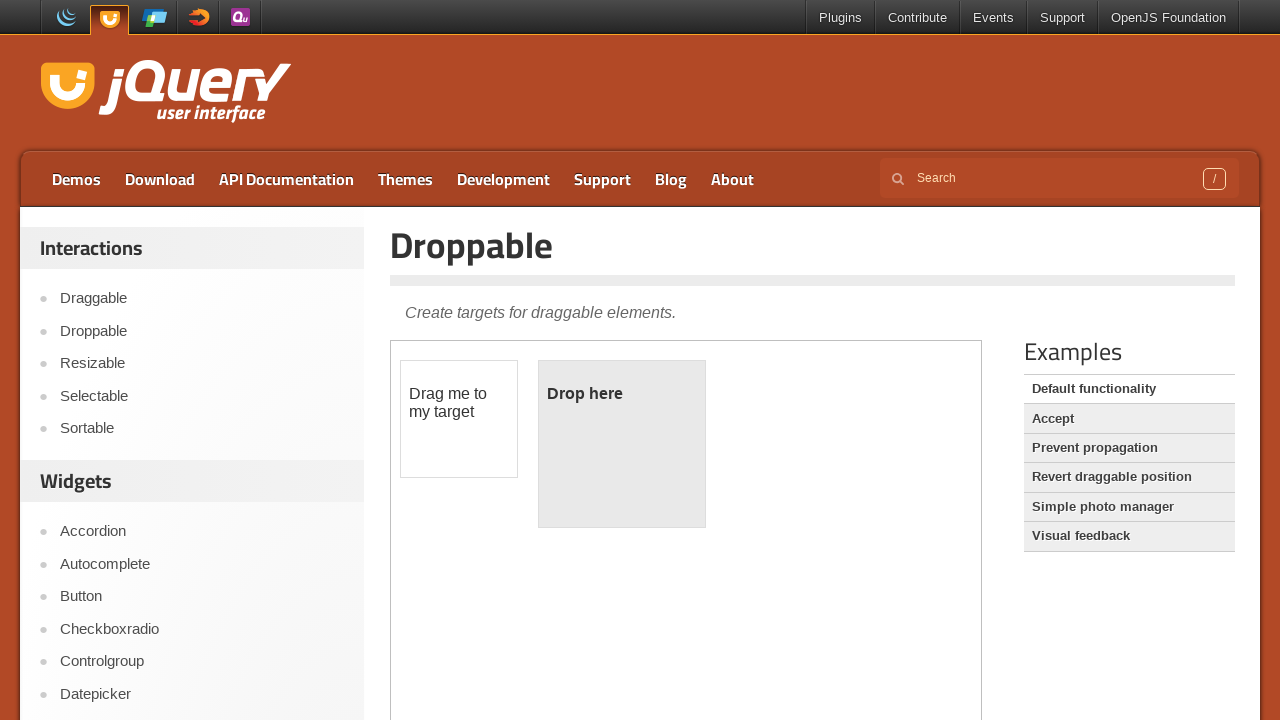

Located droppable element
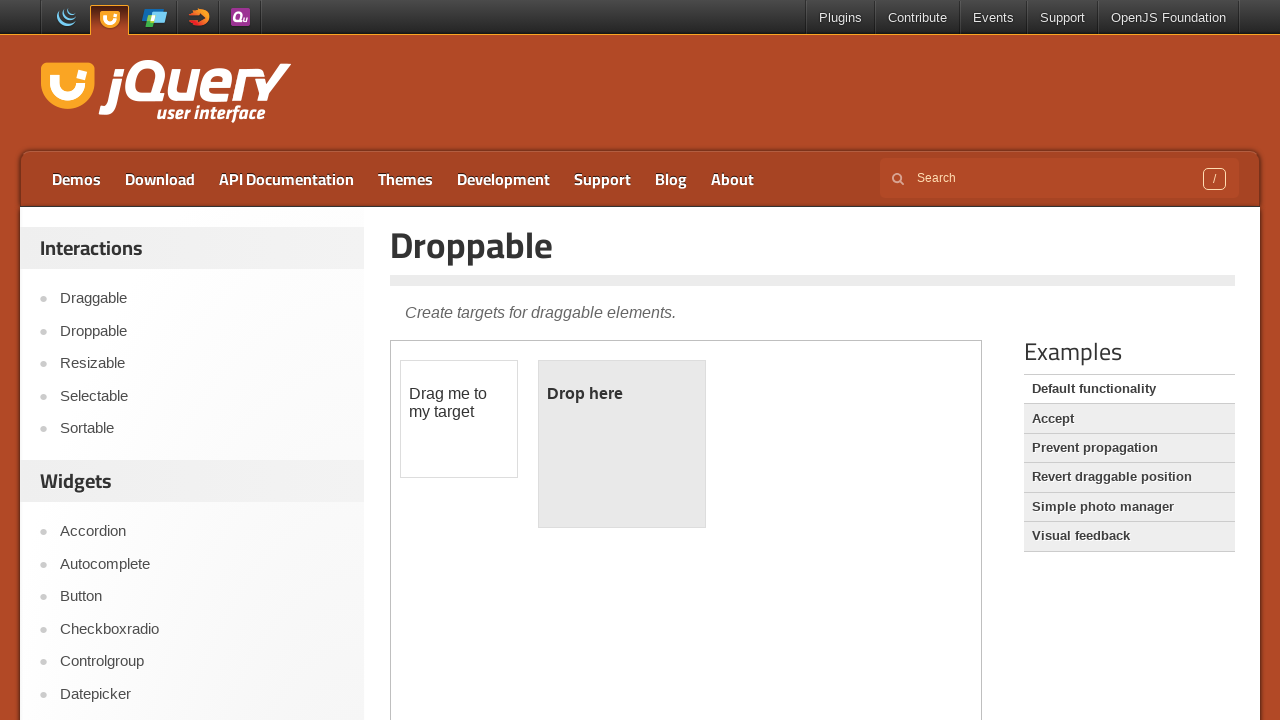

Dragged element onto drop target at (622, 444)
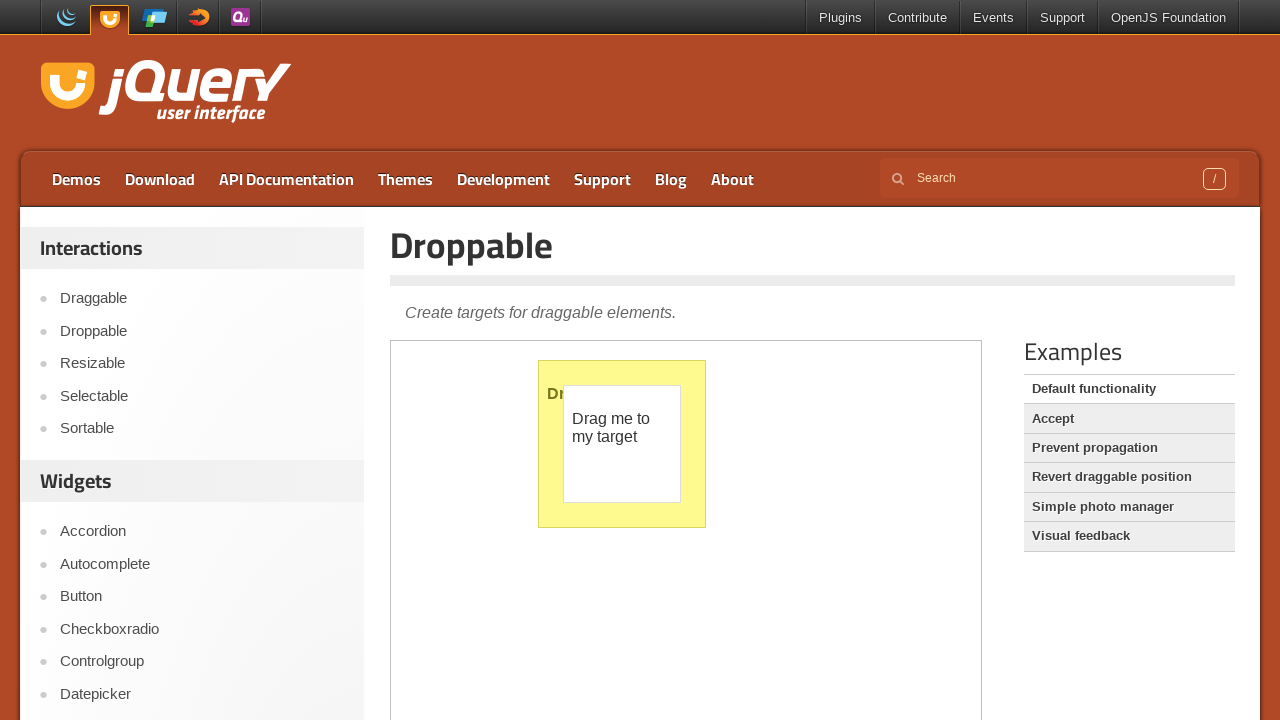

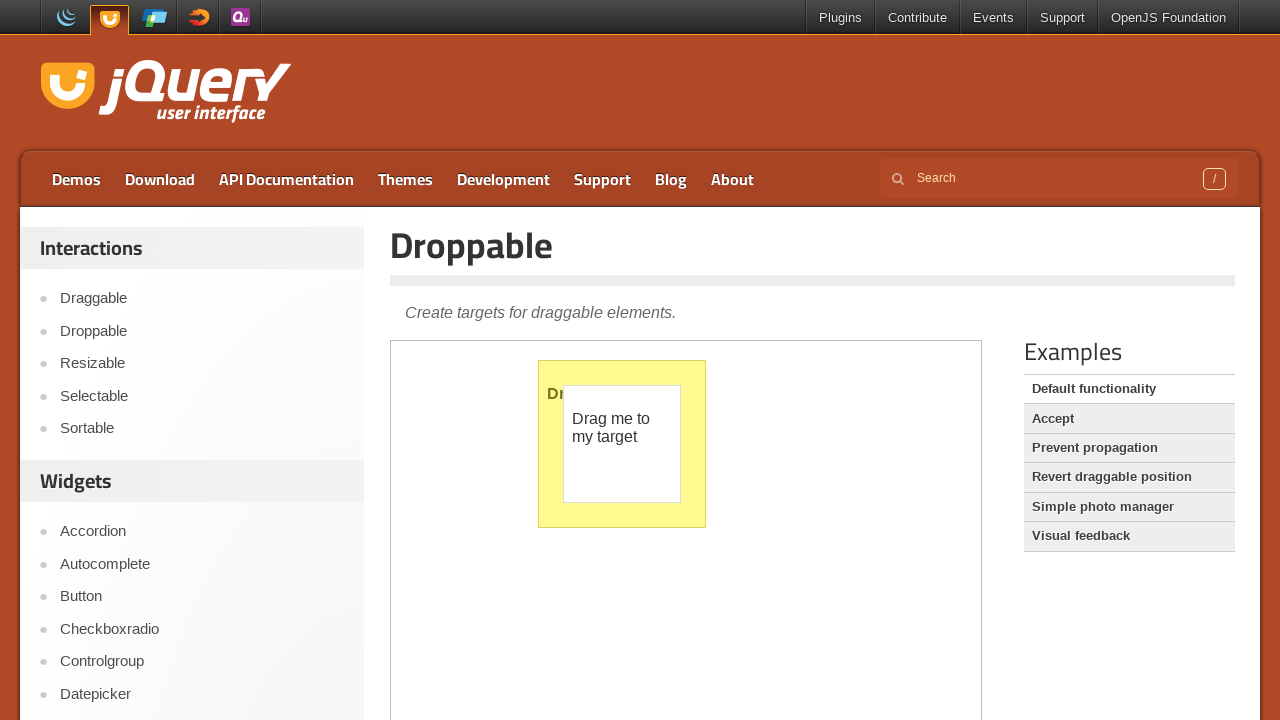